Navigates to an automation practice page and verifies that links are present and accessible

Starting URL: https://rahulshettyacademy.com/AutomationPractice/

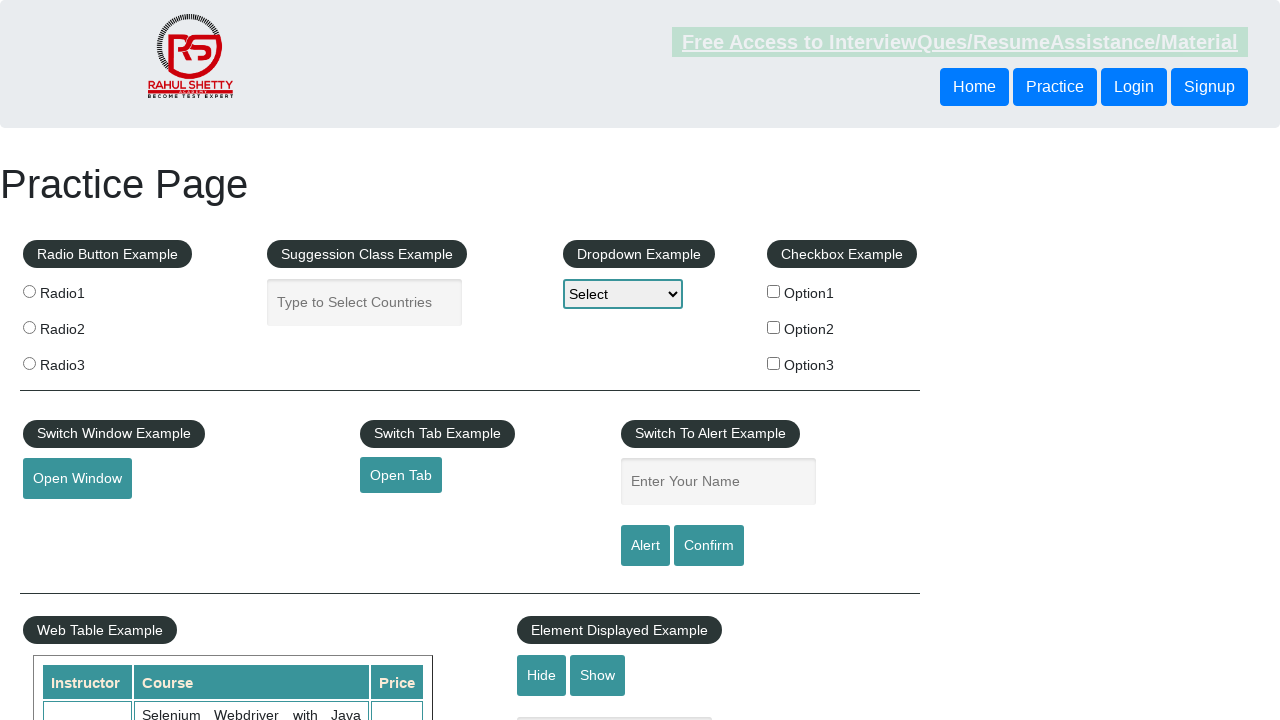

Waited for REST API link to be present
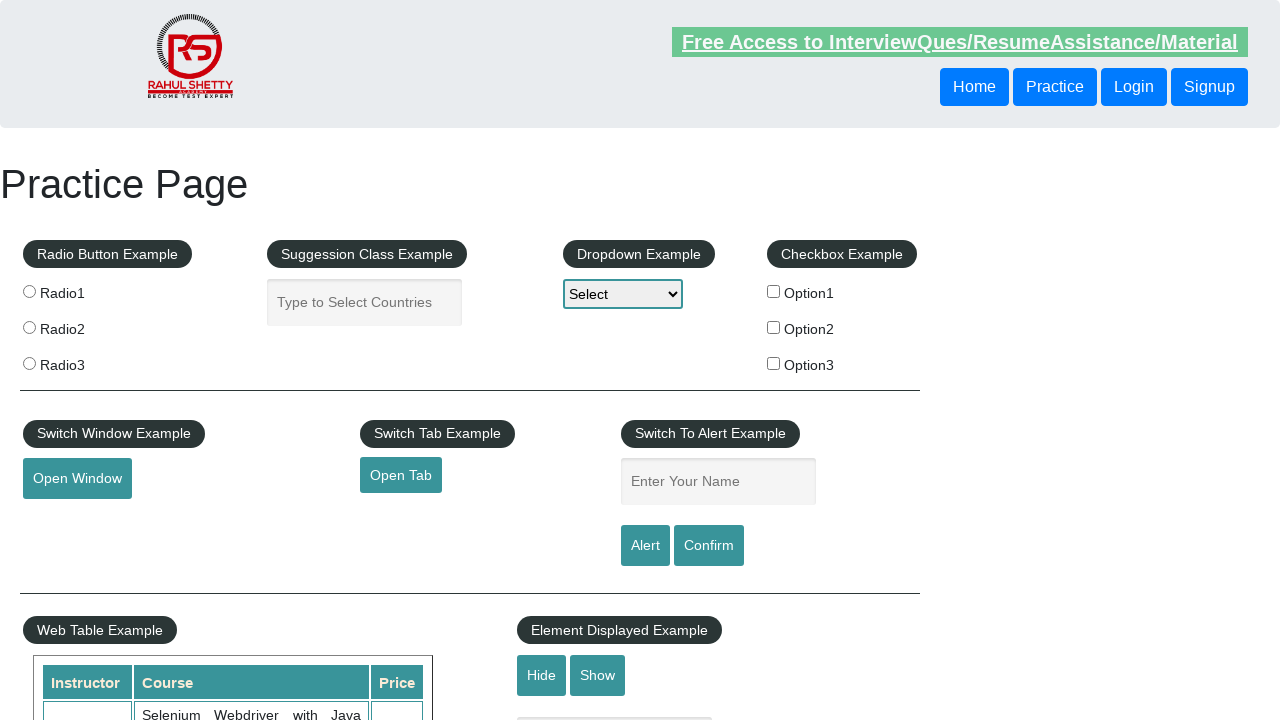

Located REST API link element
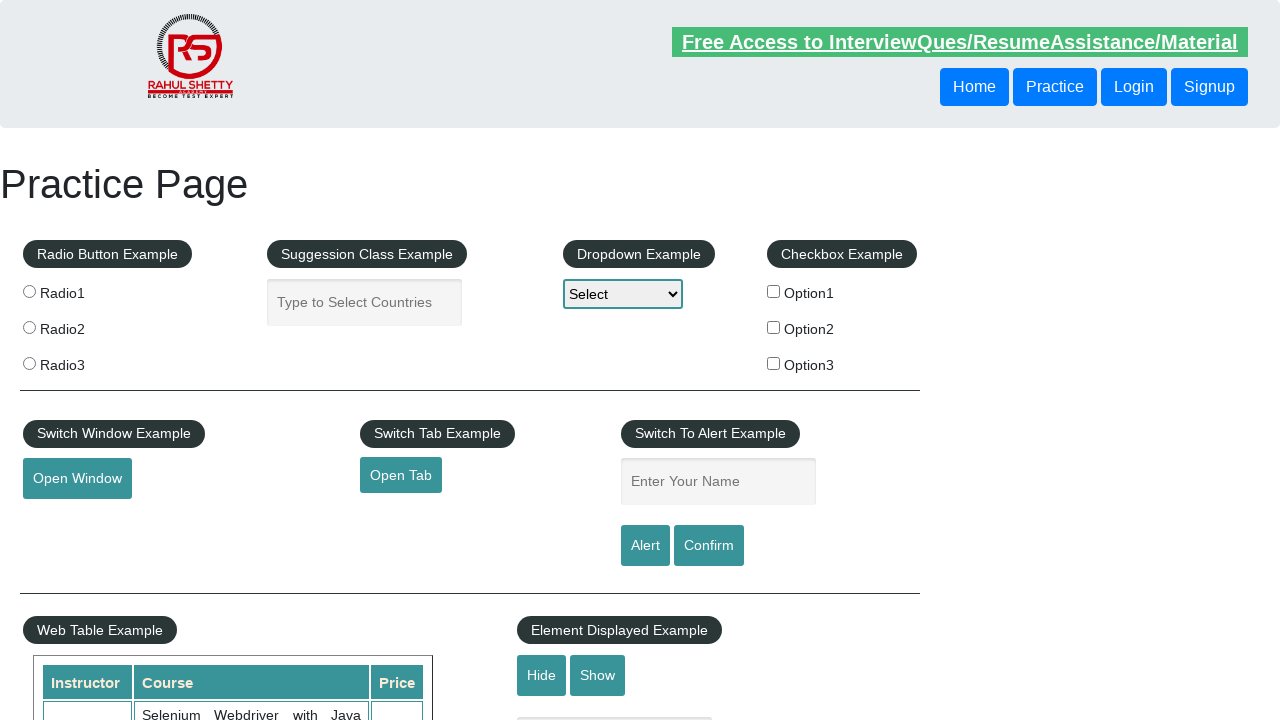

Verified REST API link is visible
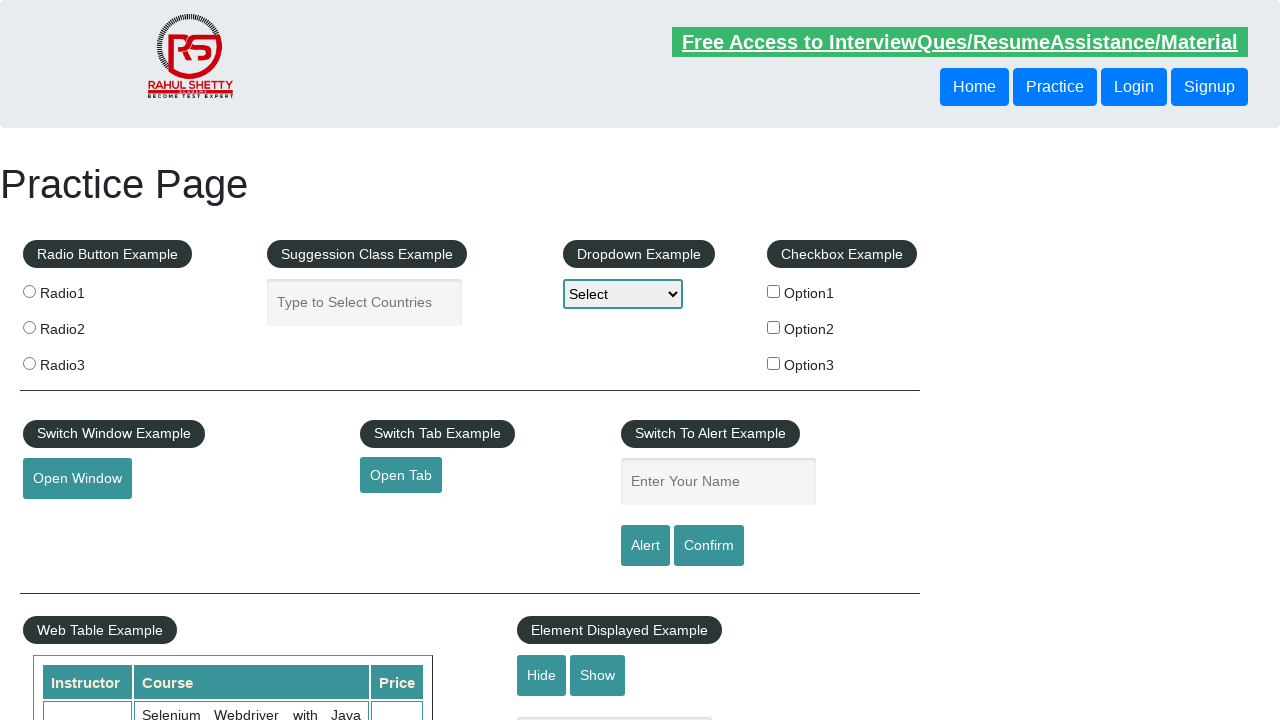

Located all footer links
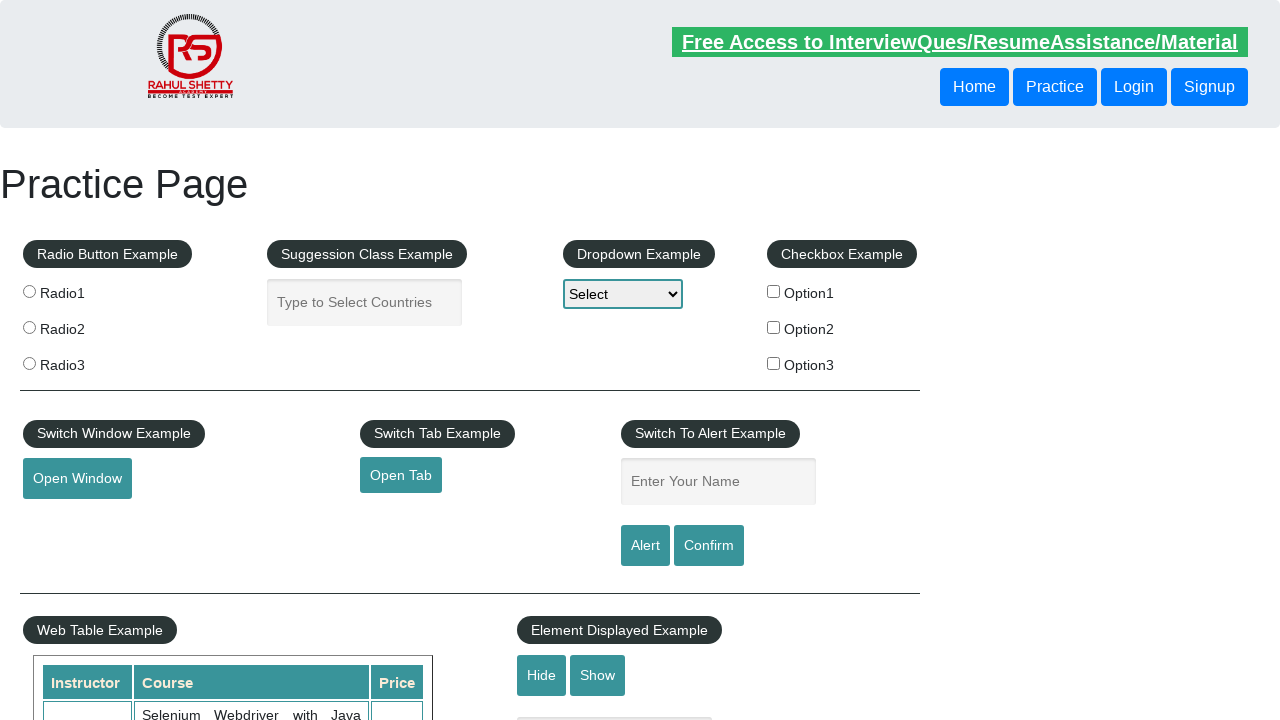

Verified 20 footer links are present
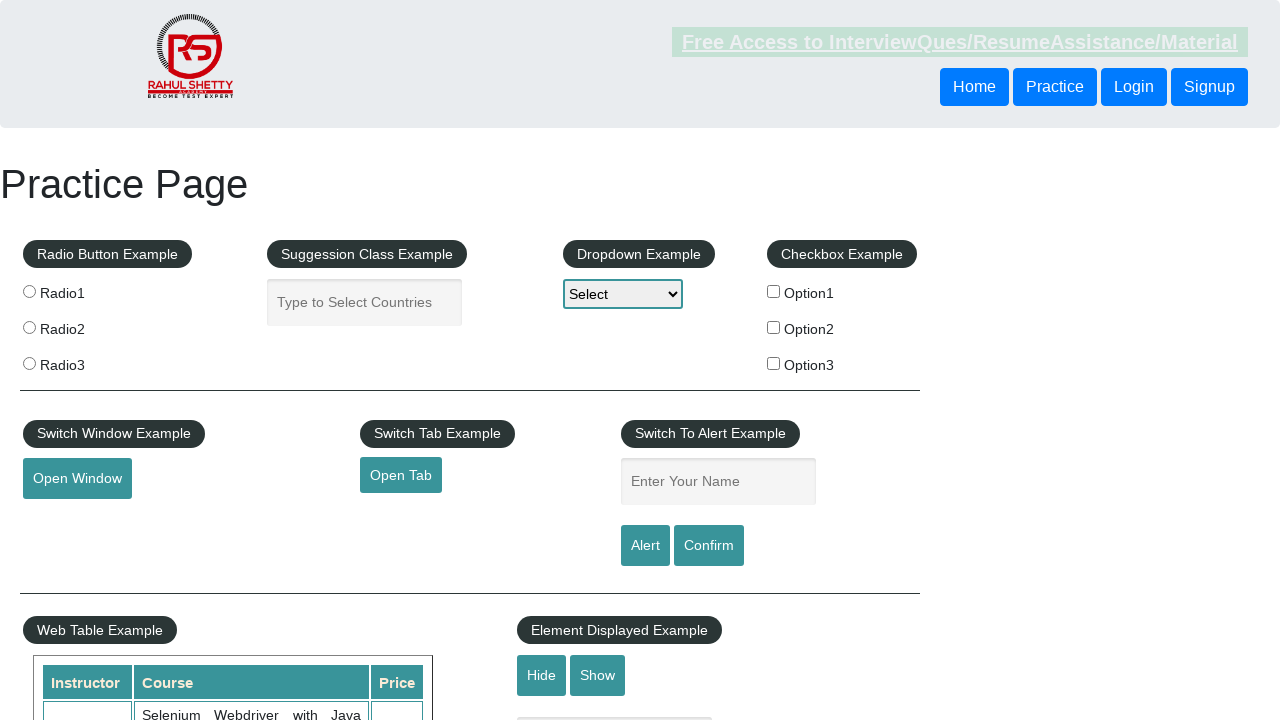

Clicked first footer link to verify interactivity at (157, 482) on li.gf-li a >> nth=0
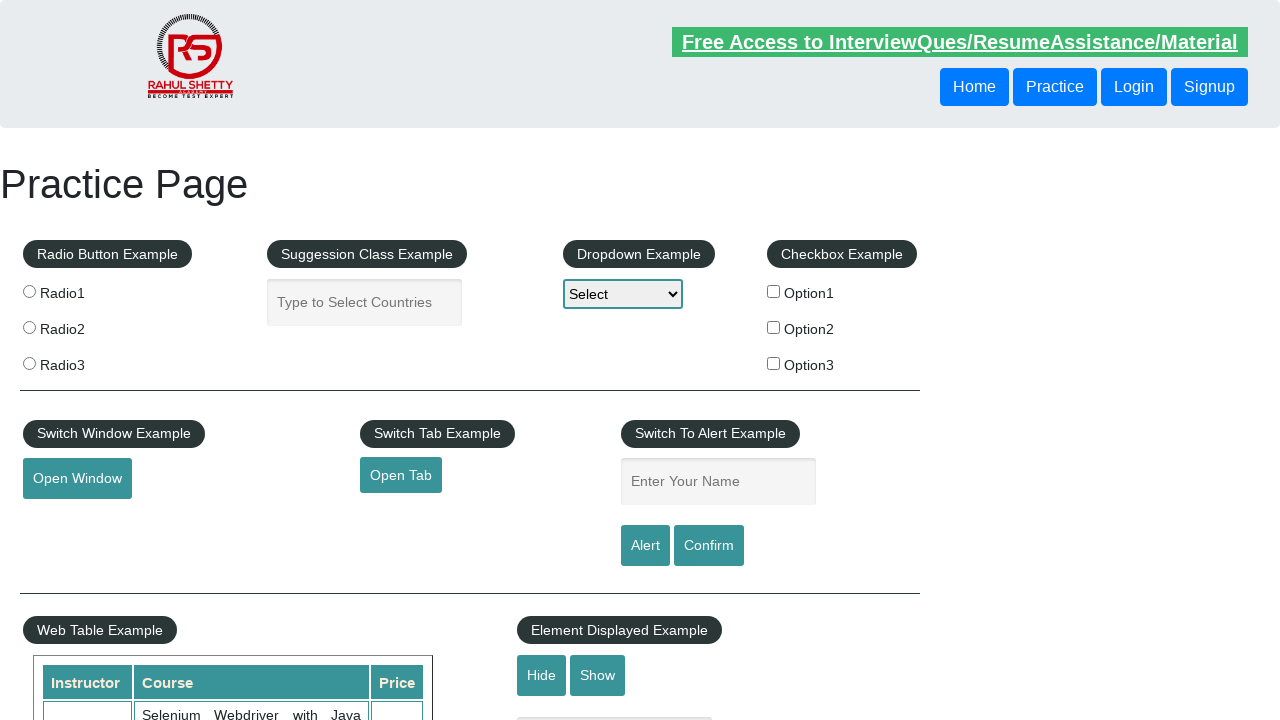

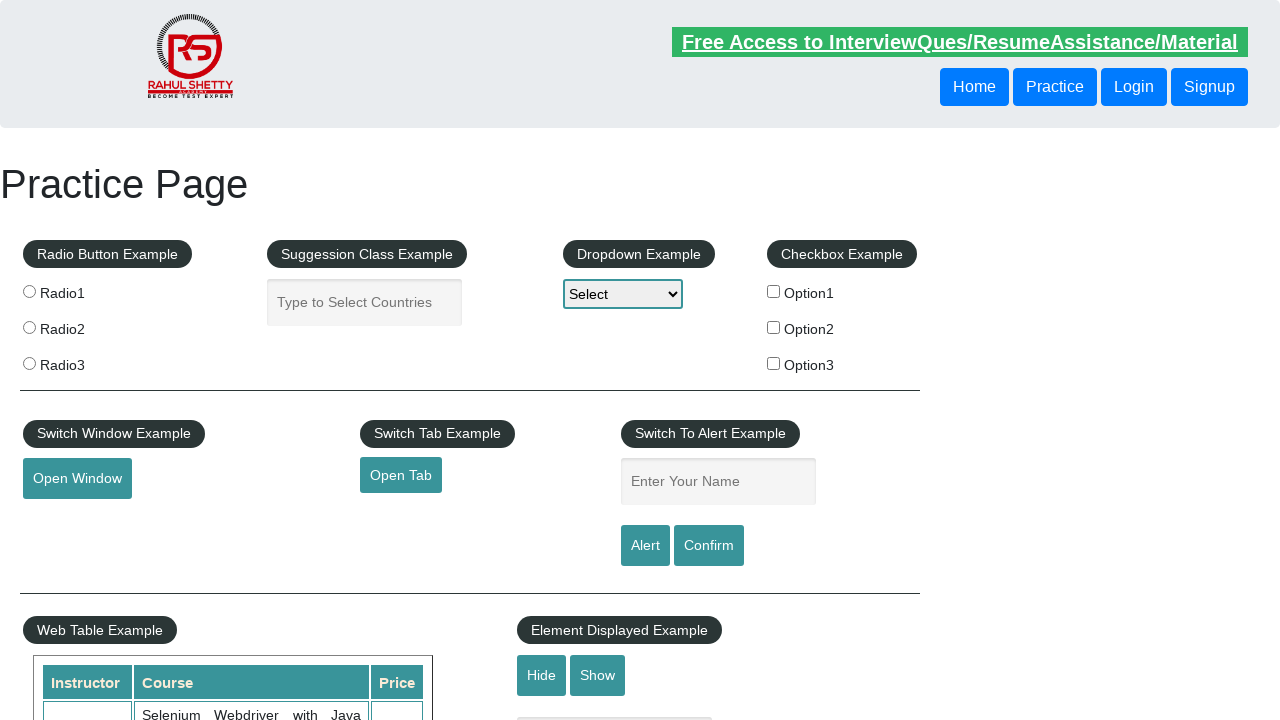